Tests JavaScript prompt dialog by clicking the prompt button, entering text, accepting the dialog, and verifying the result contains the entered text

Starting URL: https://the-internet.herokuapp.com/javascript_alerts

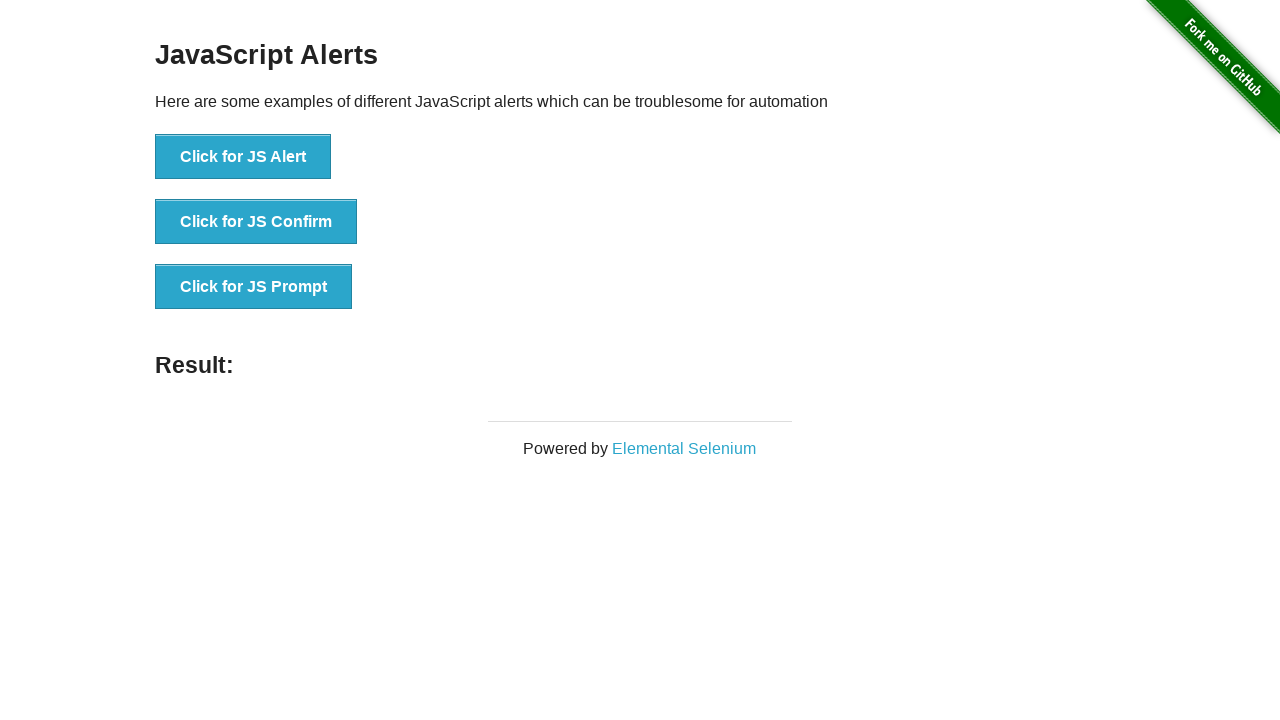

Set up dialog handler to accept prompt with text 'Abdullah'
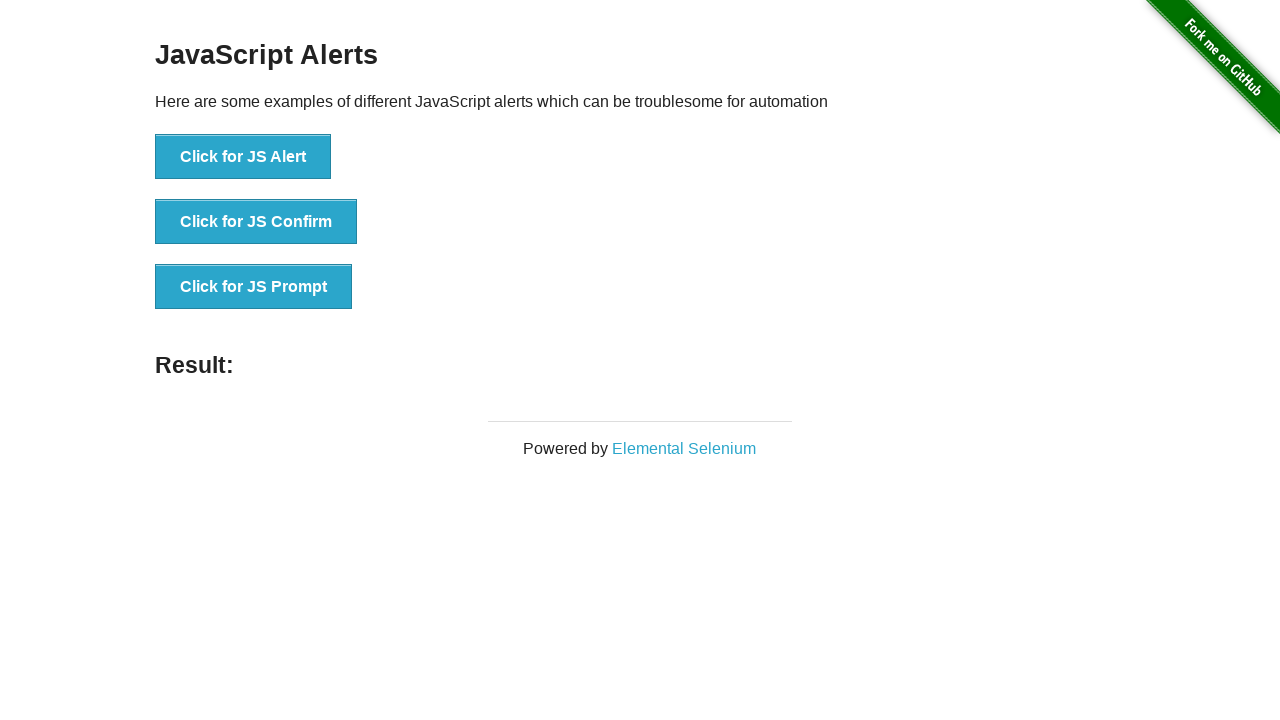

Clicked the 'Click for JS Prompt' button at (254, 287) on text='Click for JS Prompt'
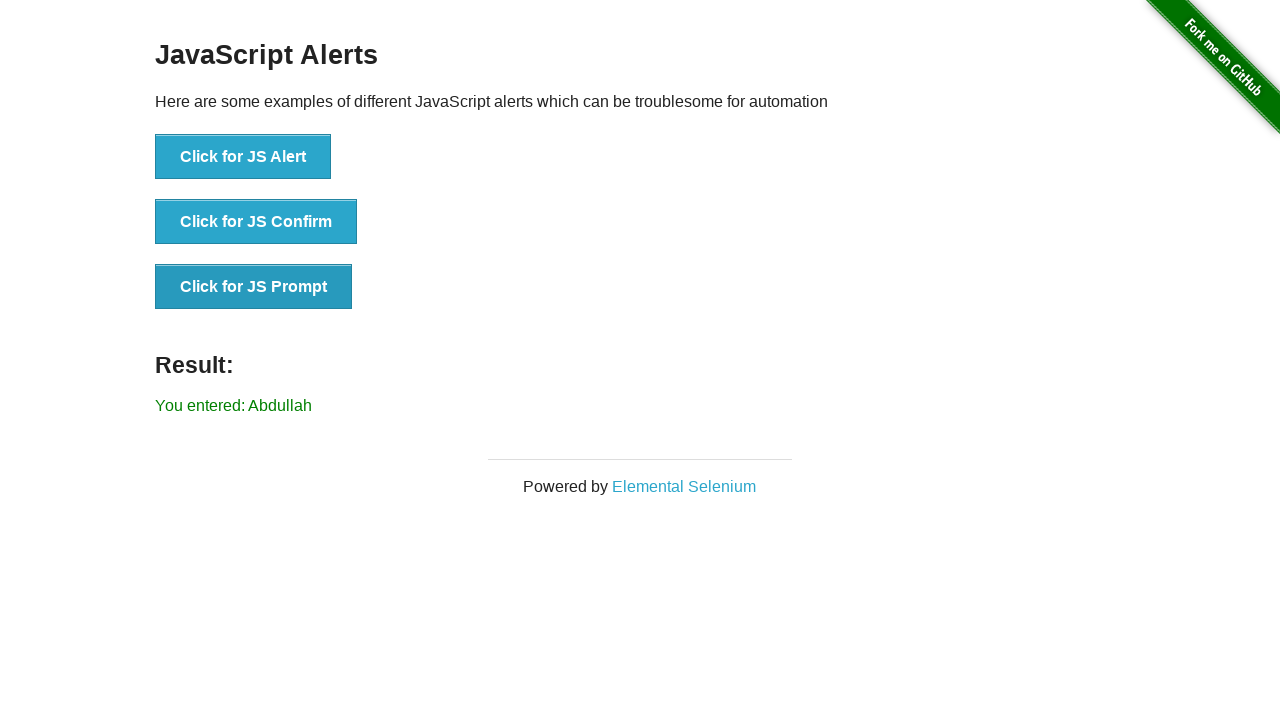

Verified result element contains 'Abdullah'
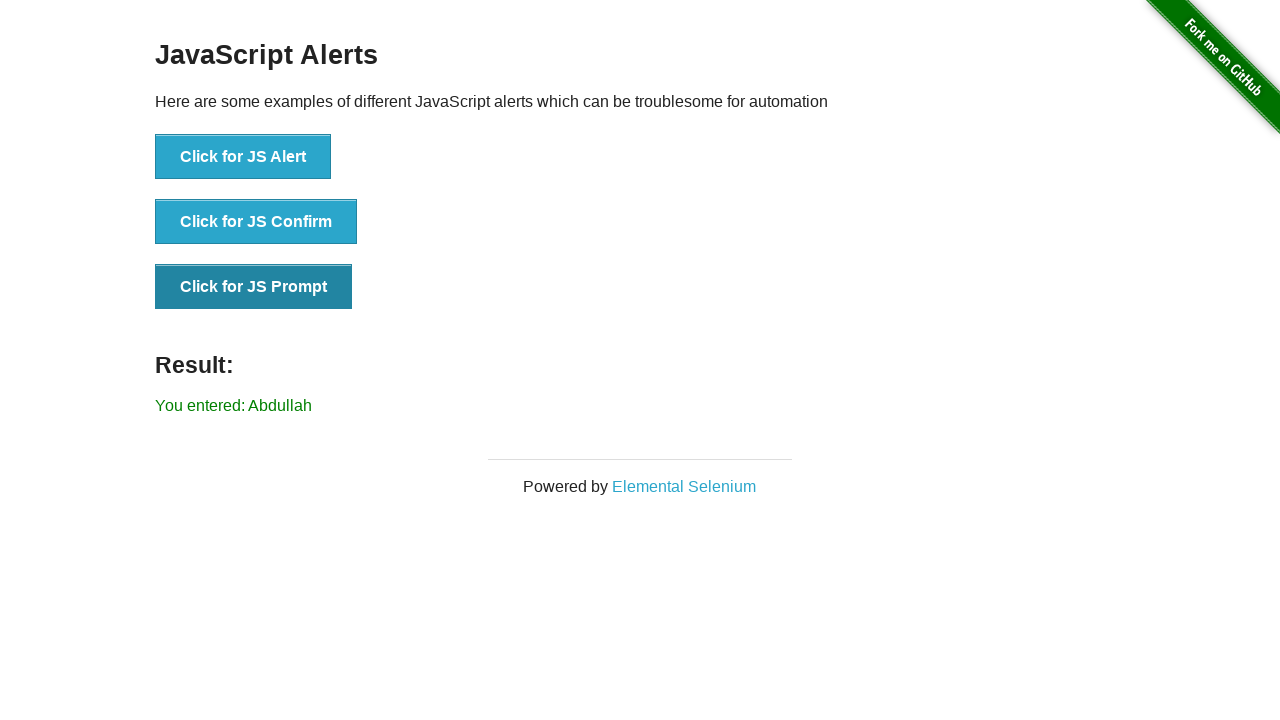

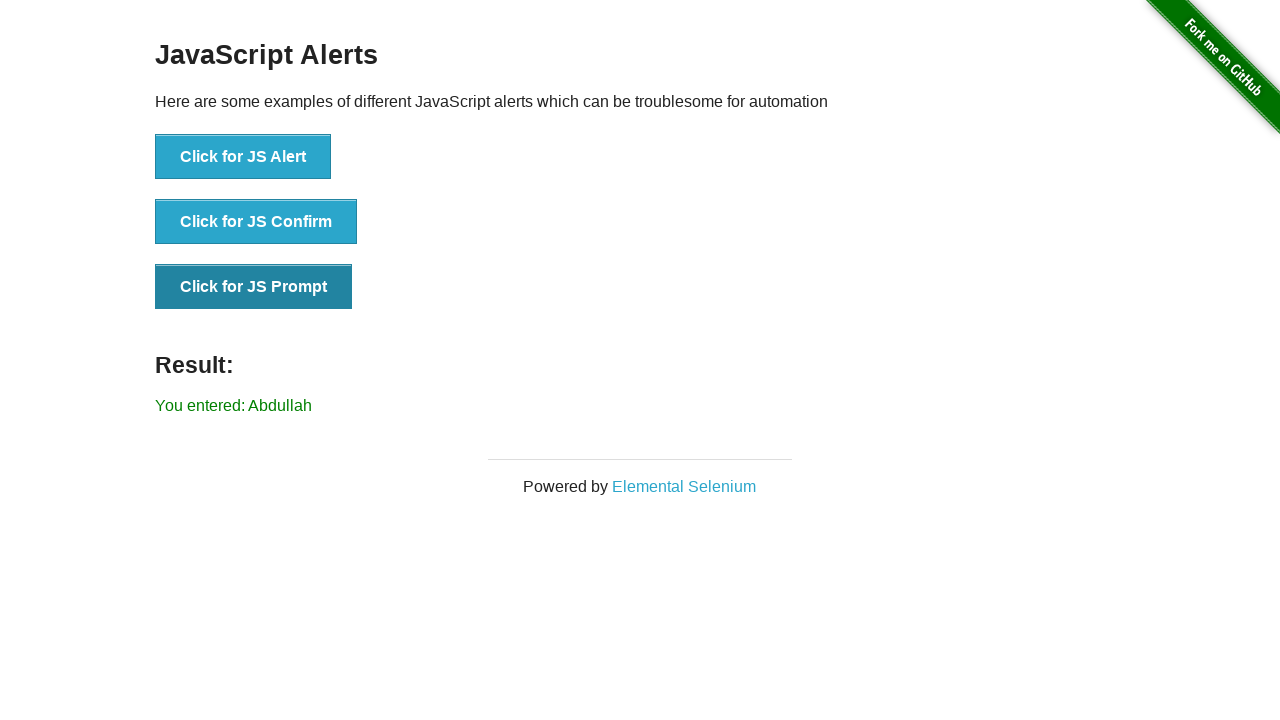